Tests the autocomplete functionality by typing a partial country name and selecting a specific option from the dropdown suggestions

Starting URL: https://rahulshettyacademy.com/AutomationPractice/

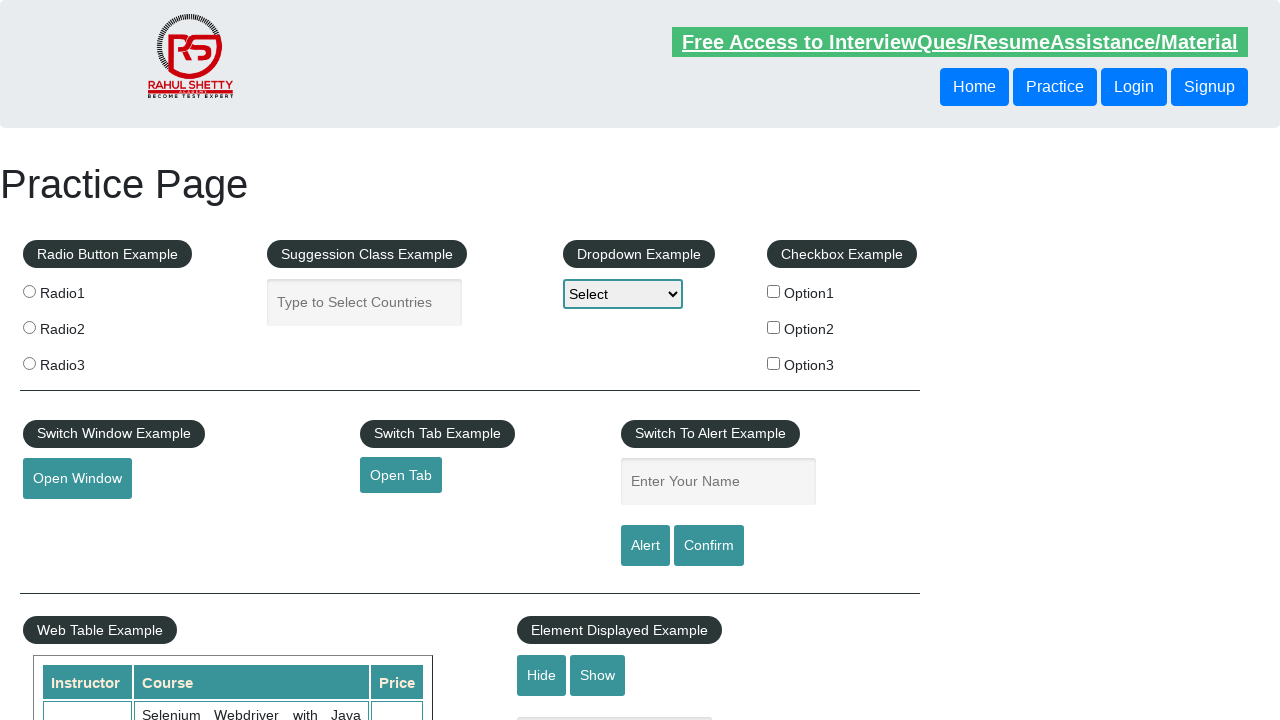

Typed 'Ind' in autocomplete field on #autocomplete
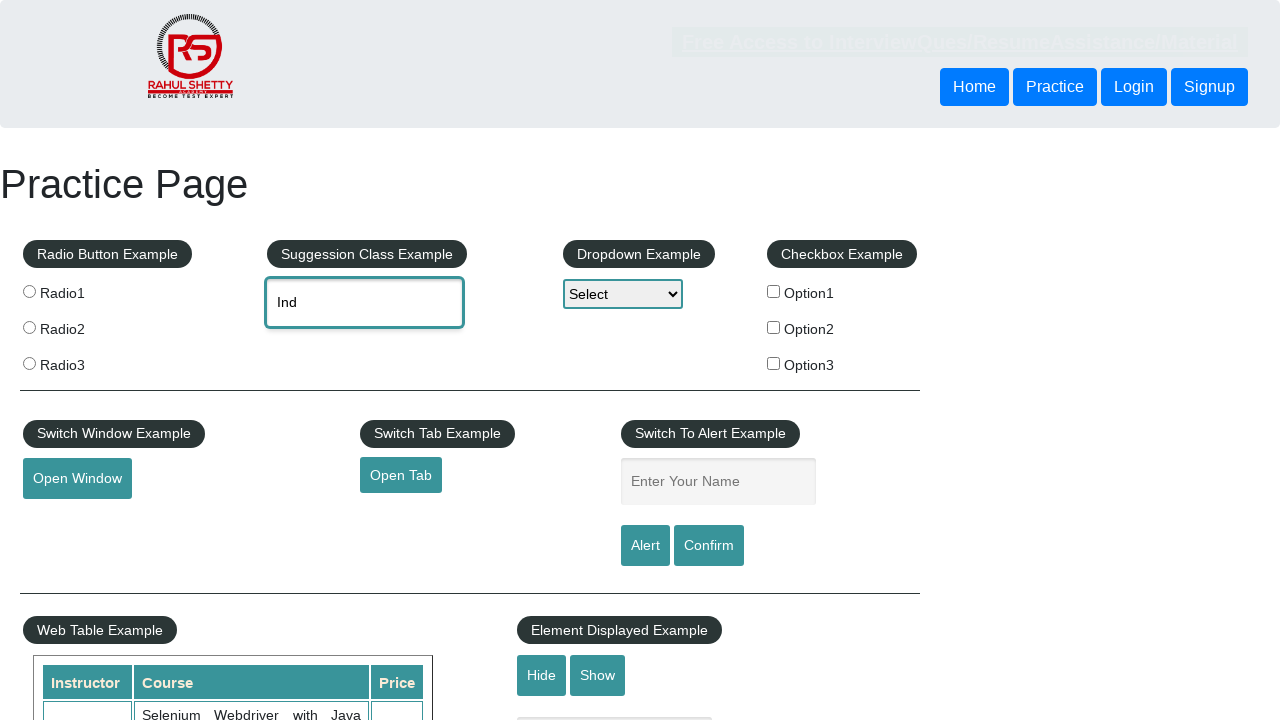

Autocomplete dropdown suggestions appeared
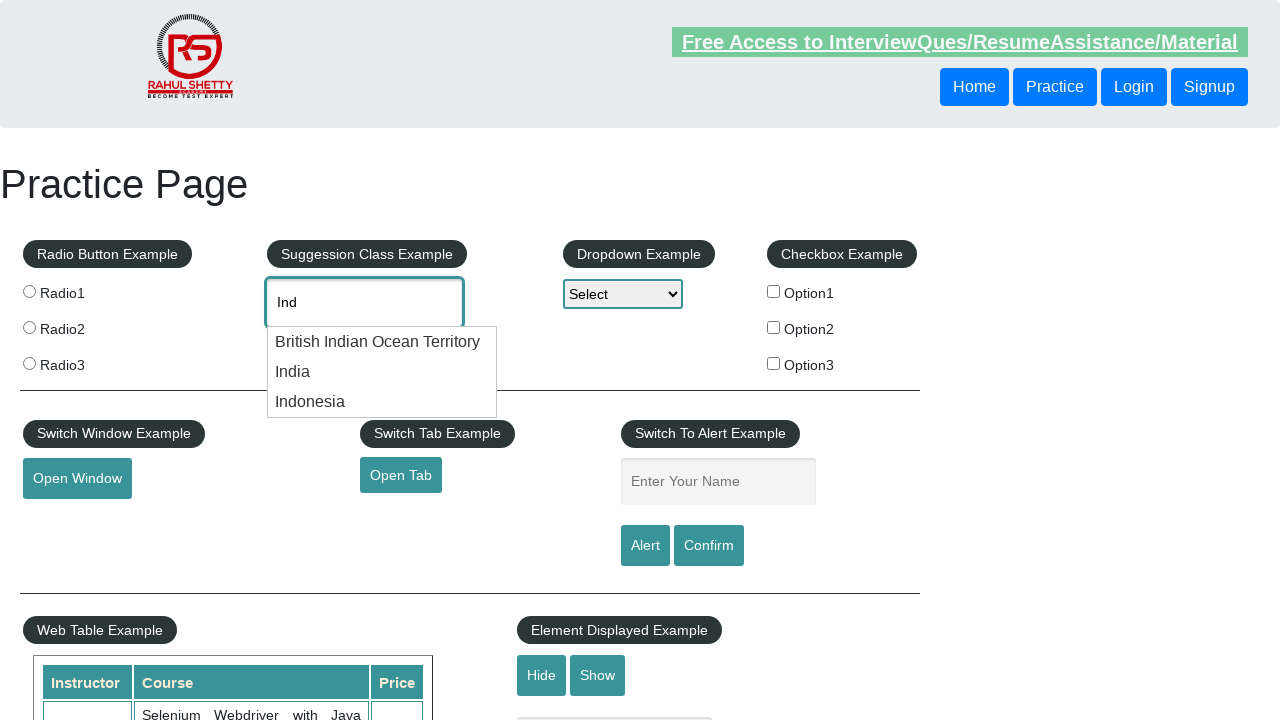

Selected 'India' from autocomplete dropdown at (382, 372) on li.ui-menu-item div:text-is('India')
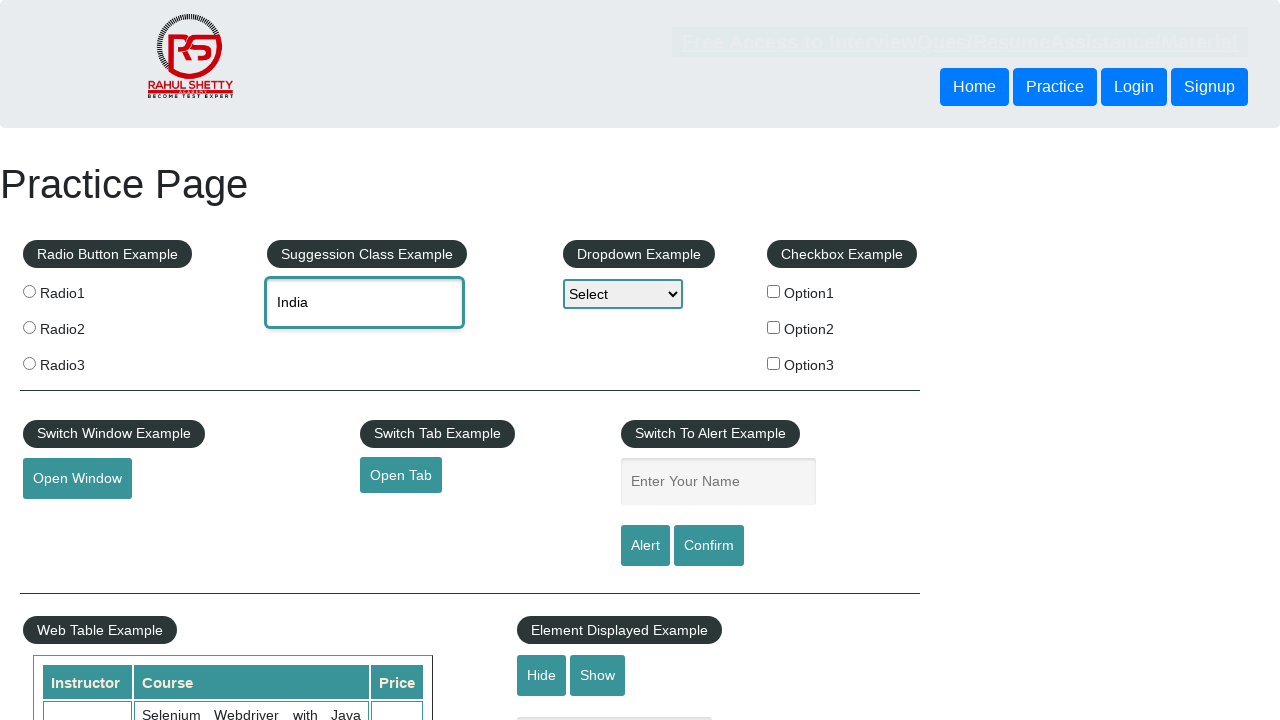

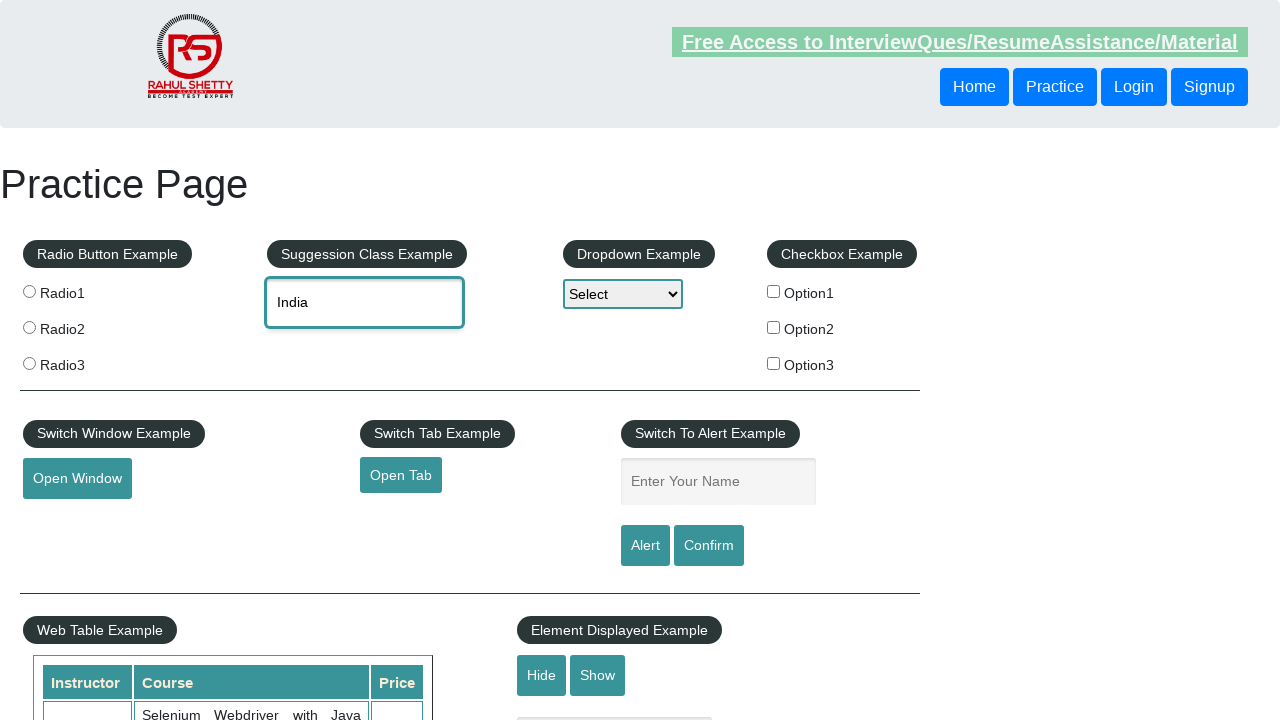